Tests a jQuery UI price range slider by dragging the minimum and maximum slider handles to adjust the price range

Starting URL: https://www.jqueryscript.net/demo/Price-Range-Slider-jQuery-UI/

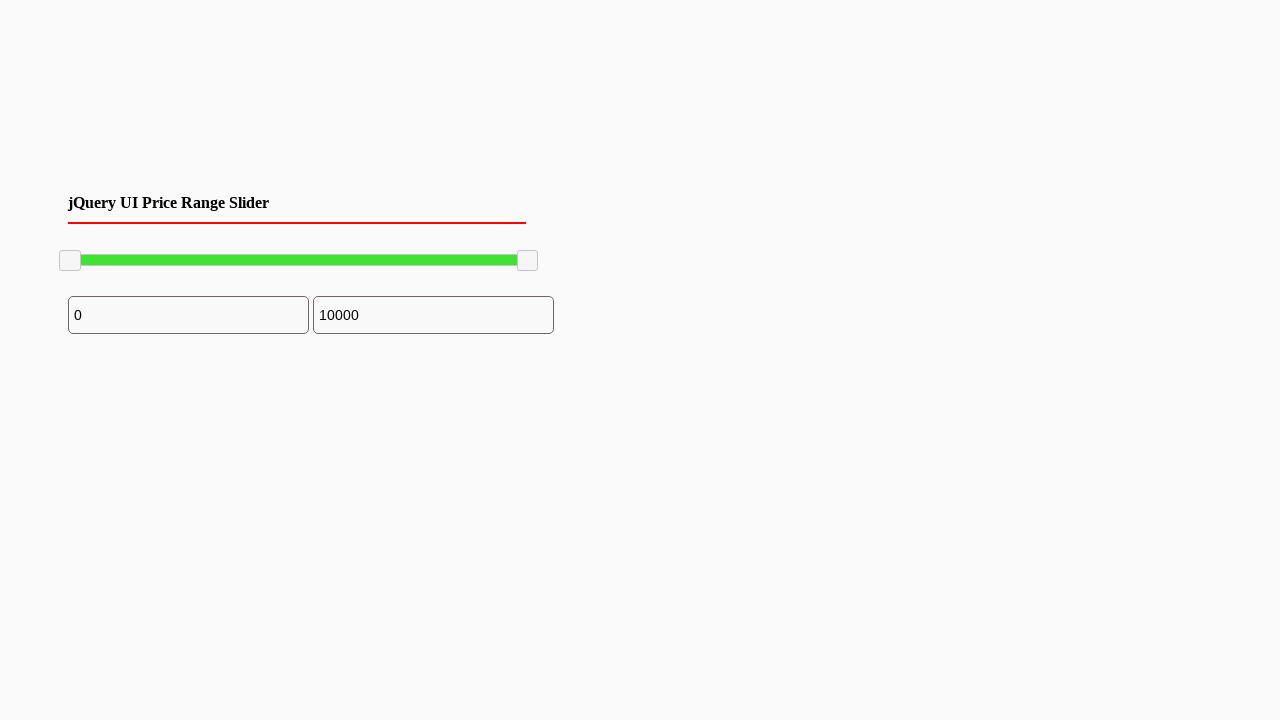

Located the minimum price range slider handle
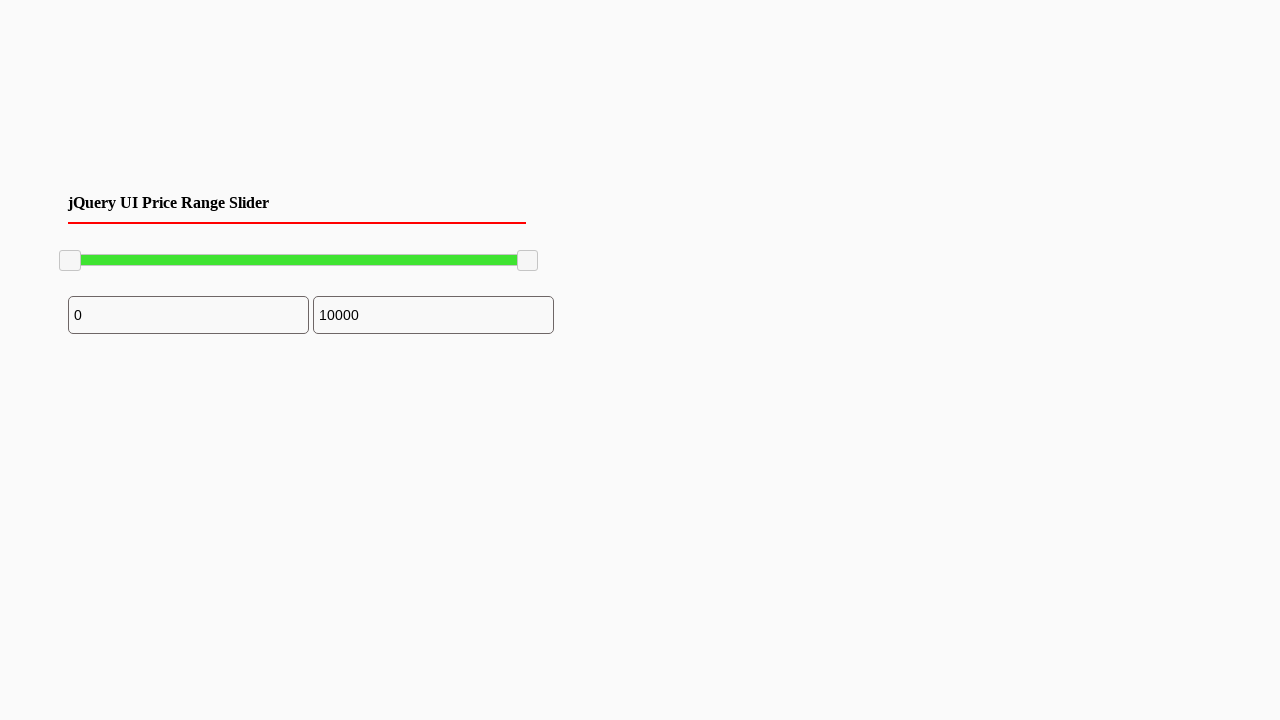

Located the maximum price range slider handle
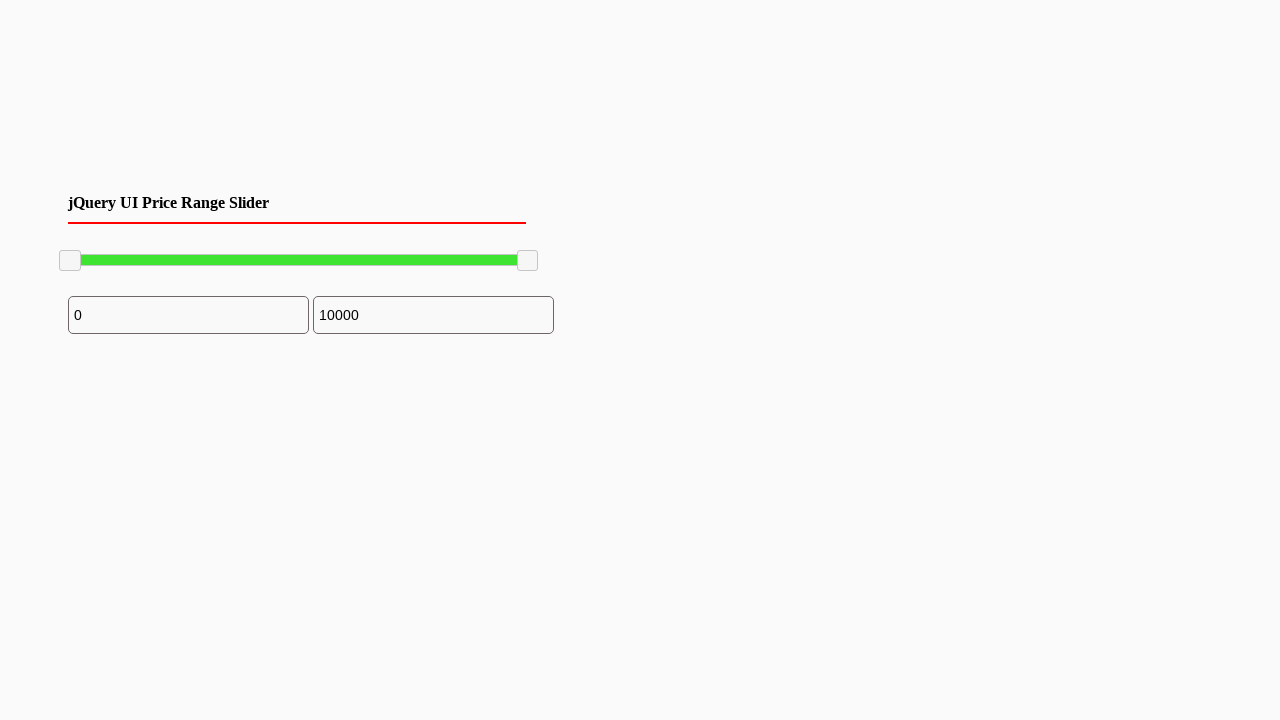

Retrieved bounding box of minimum slider handle
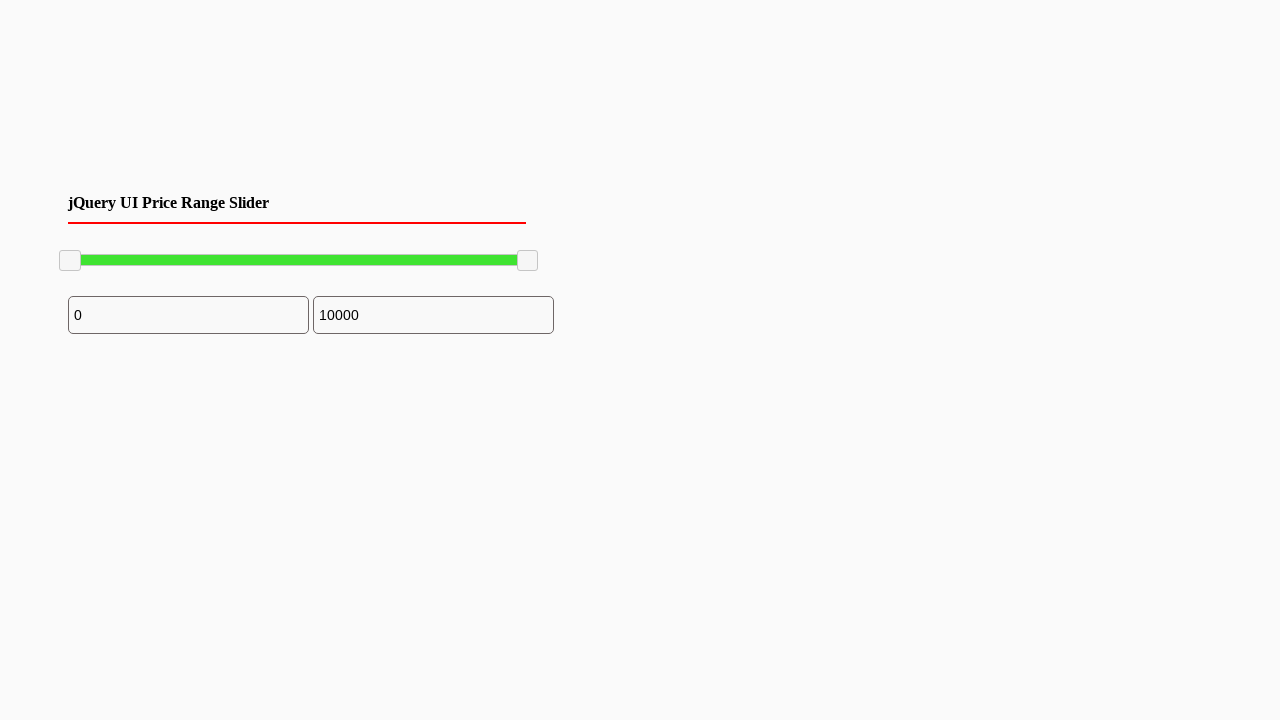

Moved mouse to center of minimum slider handle at (70, 261)
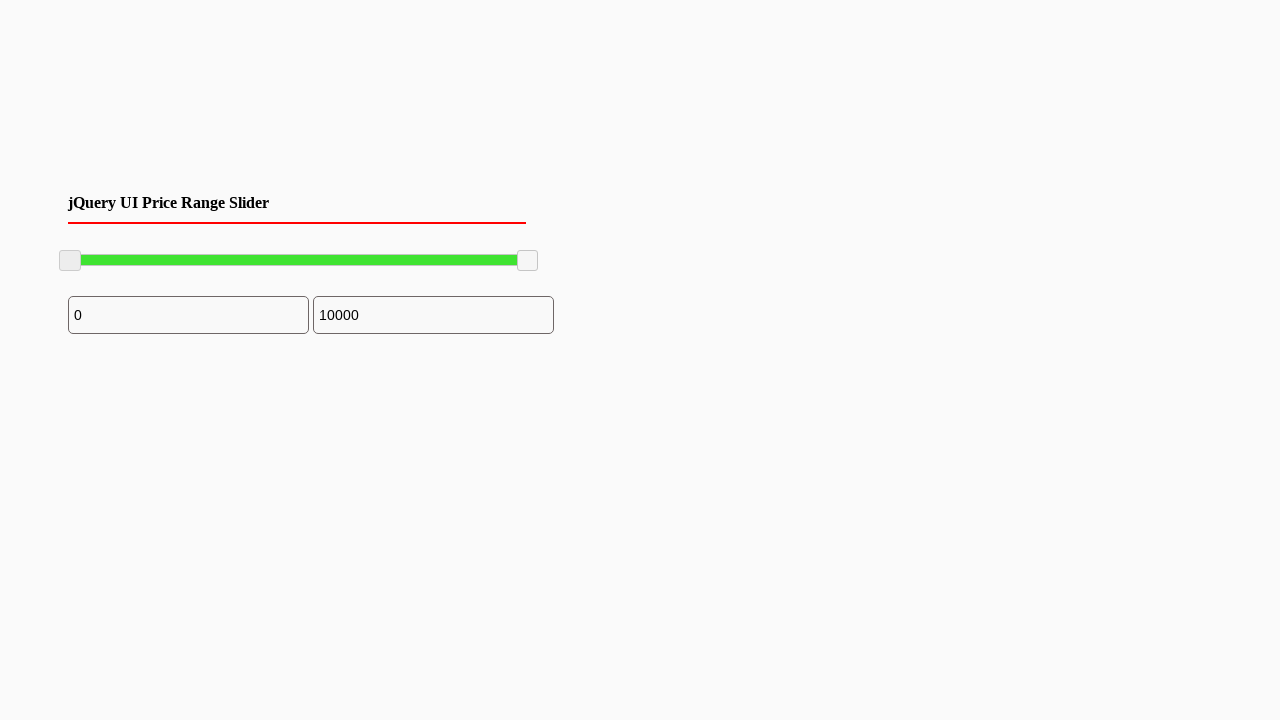

Pressed down mouse button on minimum slider handle at (70, 261)
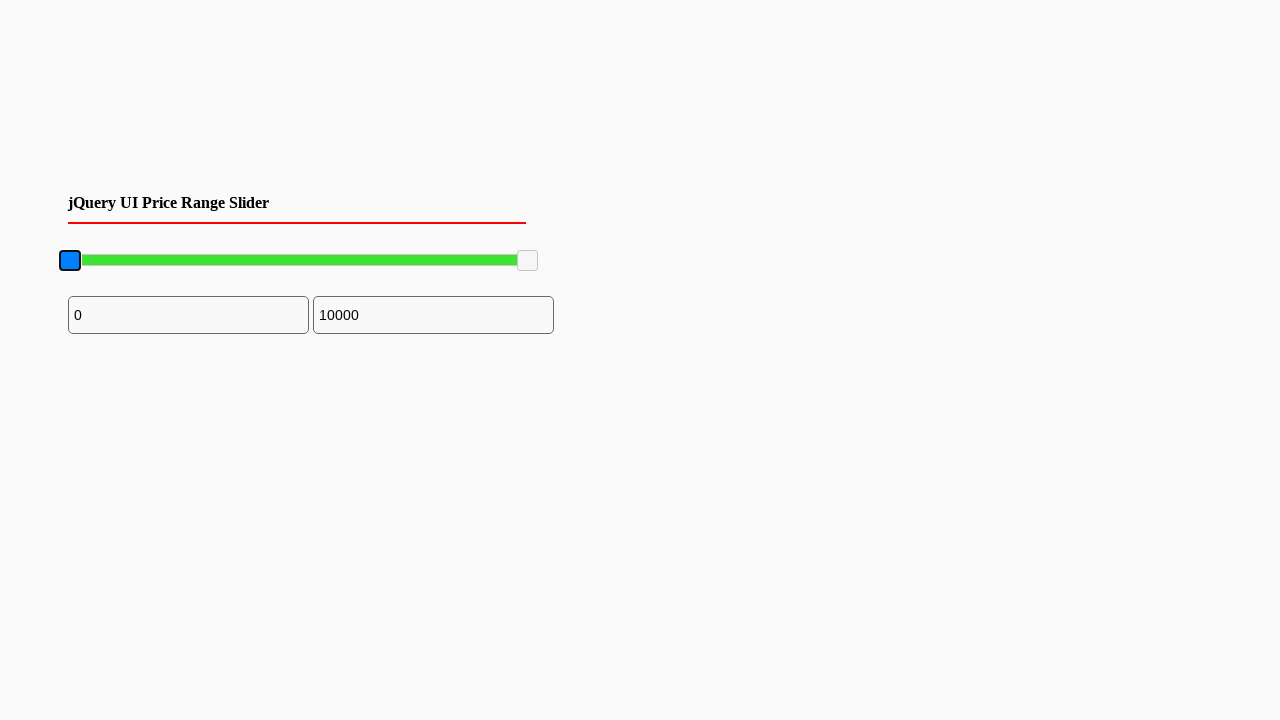

Dragged minimum slider handle 175 pixels to the right at (245, 261)
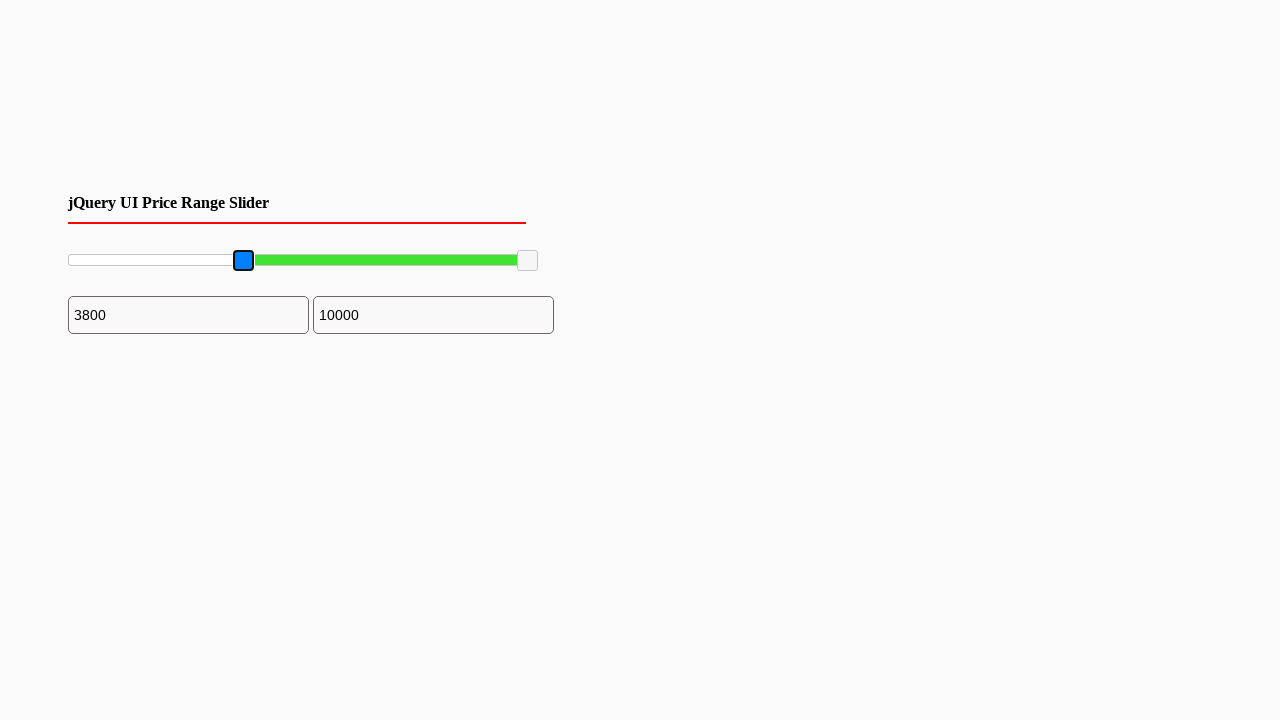

Released mouse button, minimum slider handle dropped at new position at (245, 261)
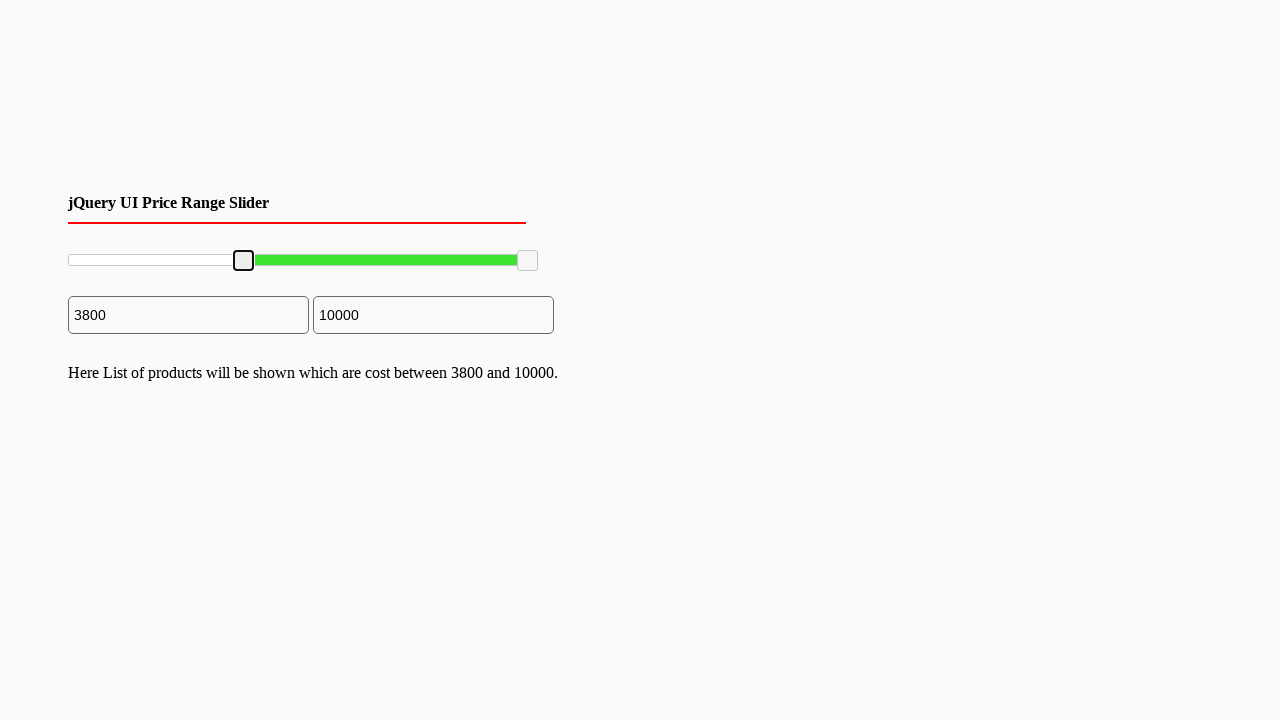

Retrieved bounding box of maximum slider handle
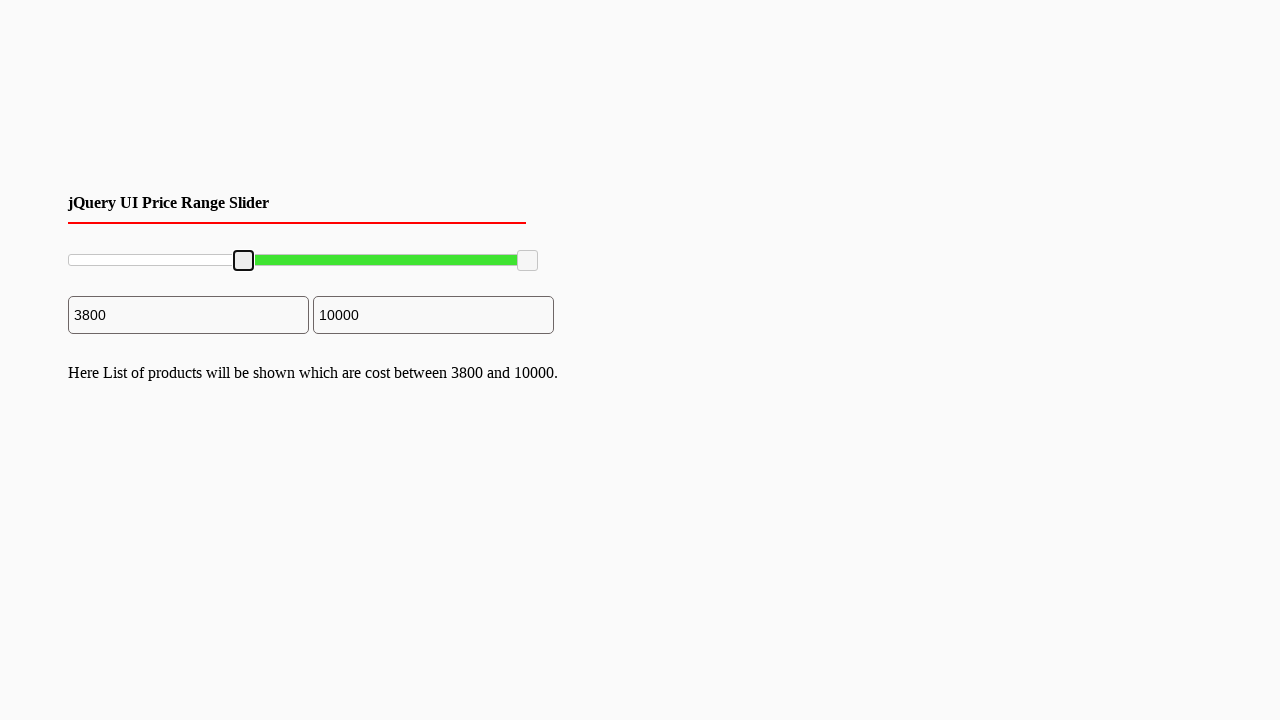

Moved mouse to center of maximum slider handle at (528, 261)
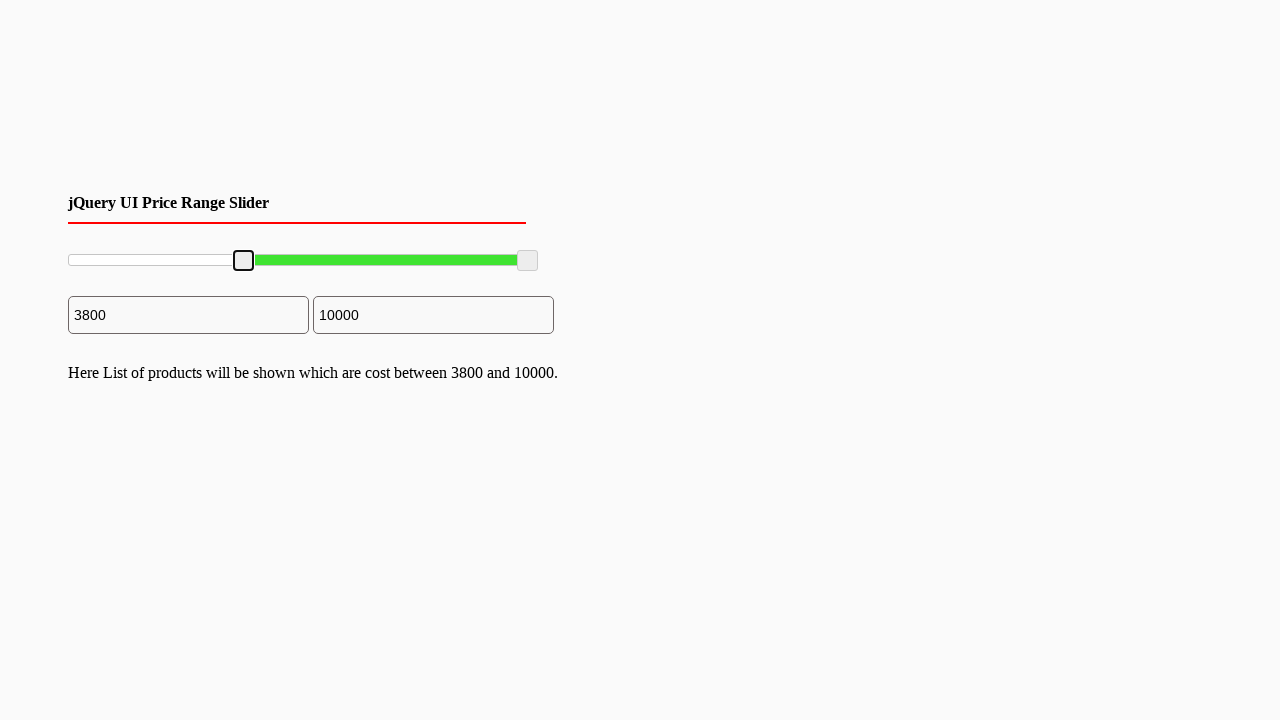

Pressed down mouse button on maximum slider handle at (528, 261)
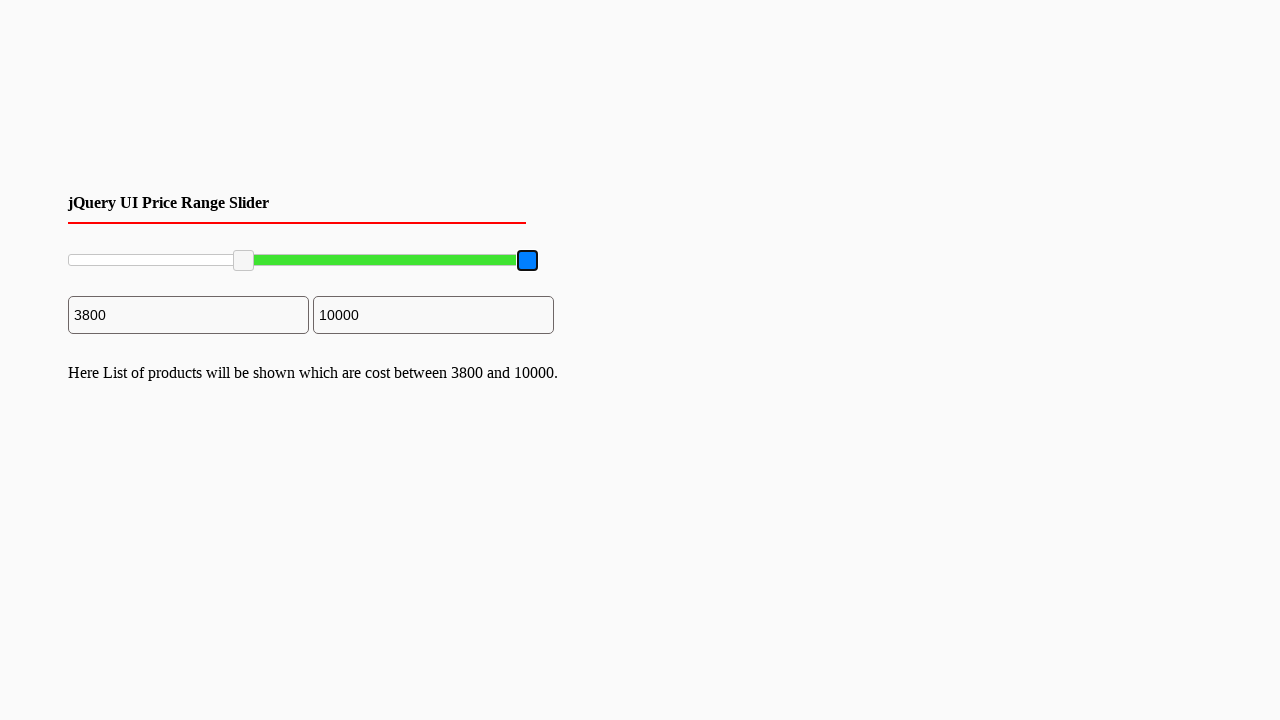

Dragged maximum slider handle 220 pixels to the left at (308, 261)
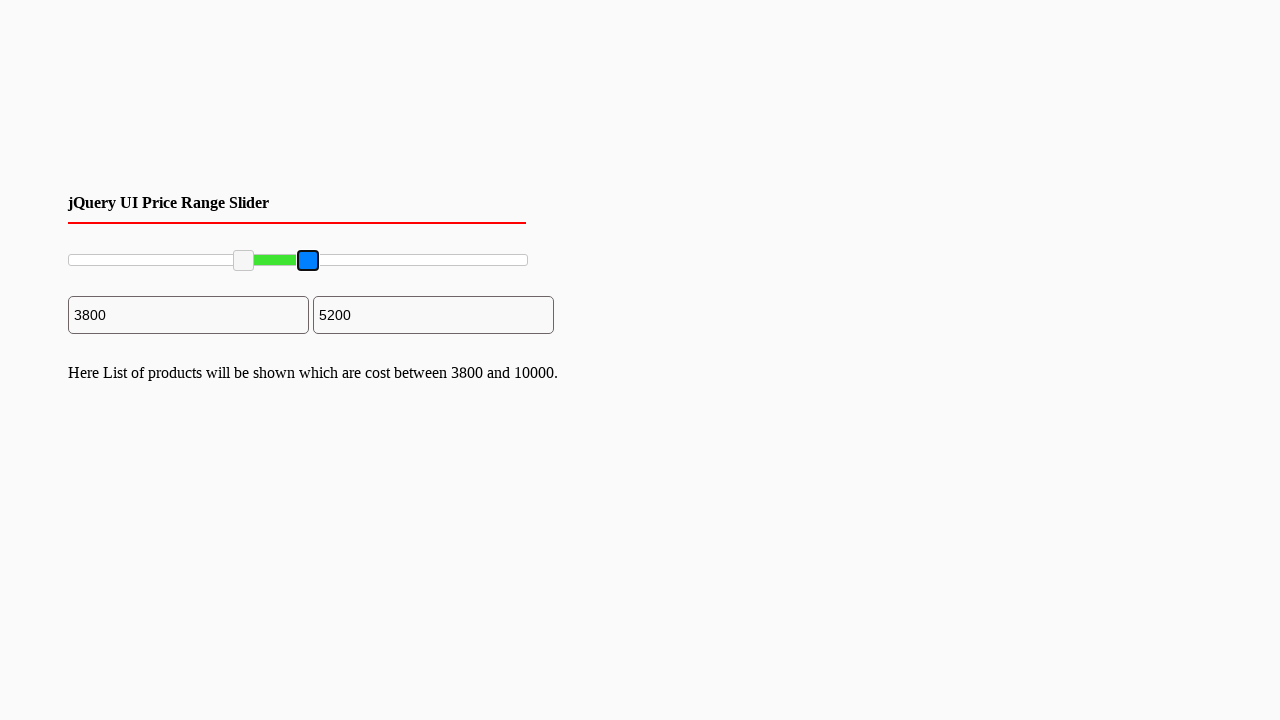

Released mouse button, maximum slider handle dropped at new position at (308, 261)
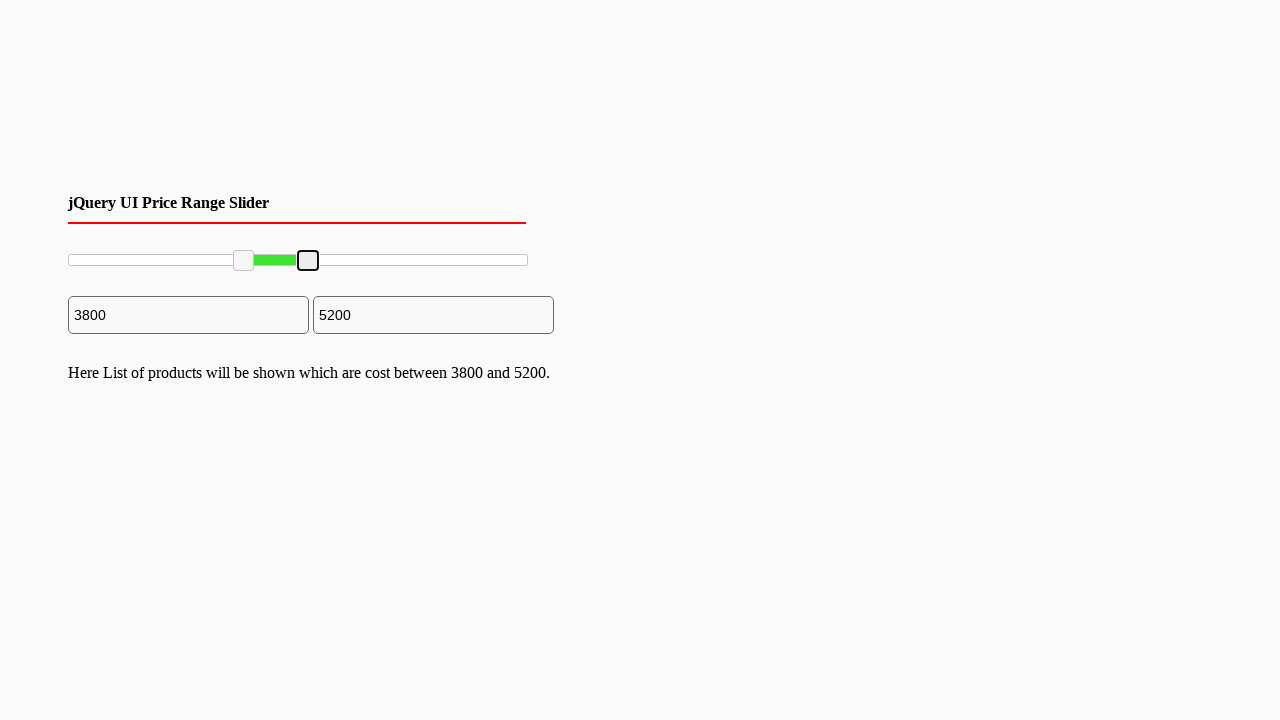

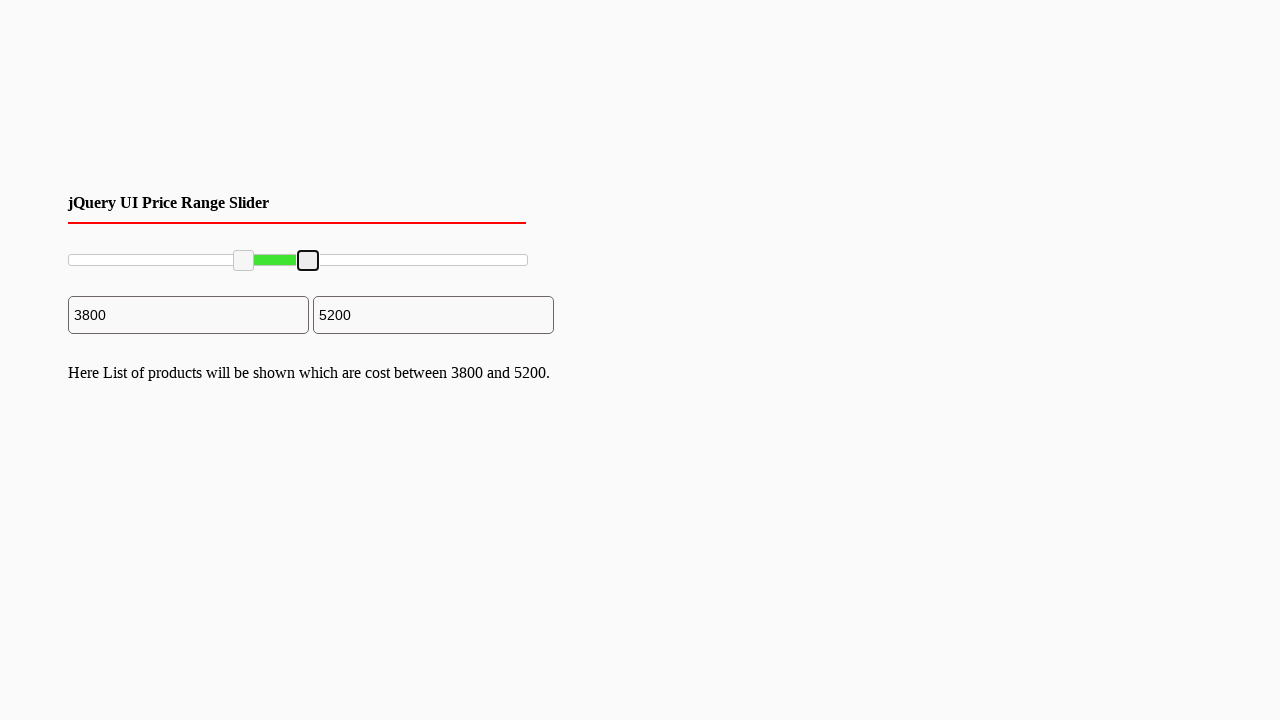